Tests search functionality on python.org by searching for "pycon" and verifying results are displayed

Starting URL: http://www.python.org

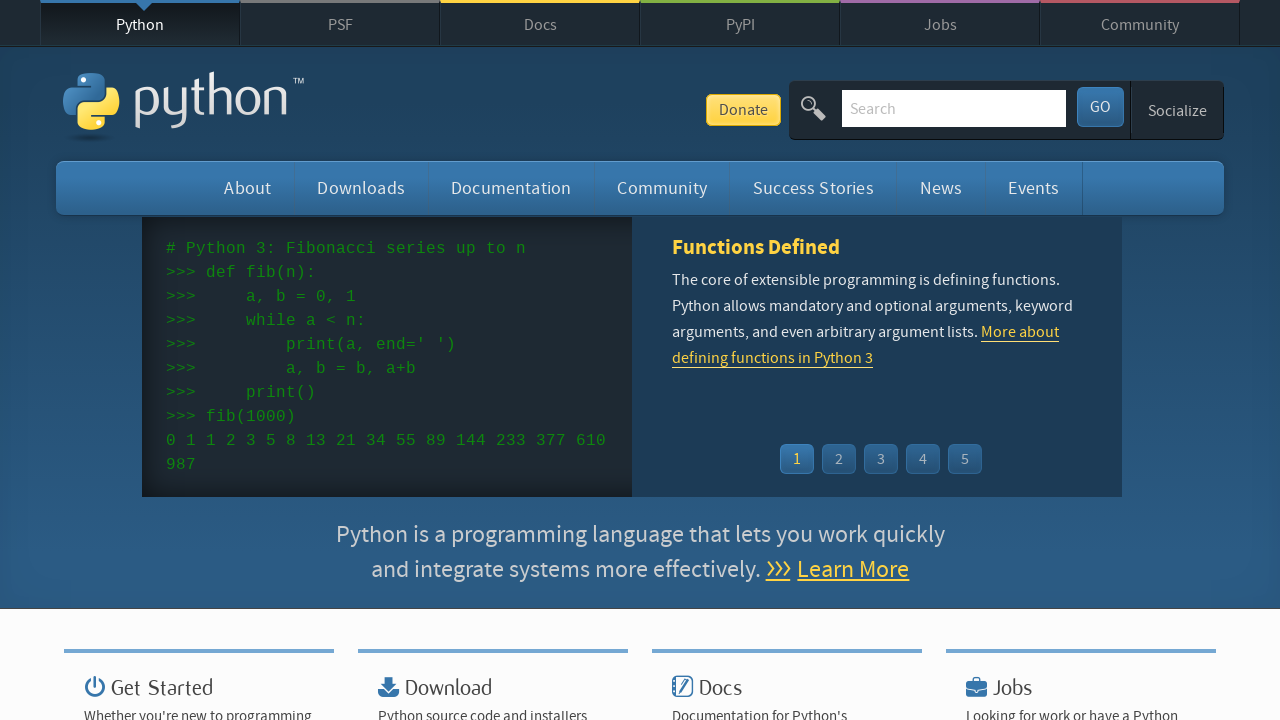

Filled search field with 'pycon' on input[name='q']
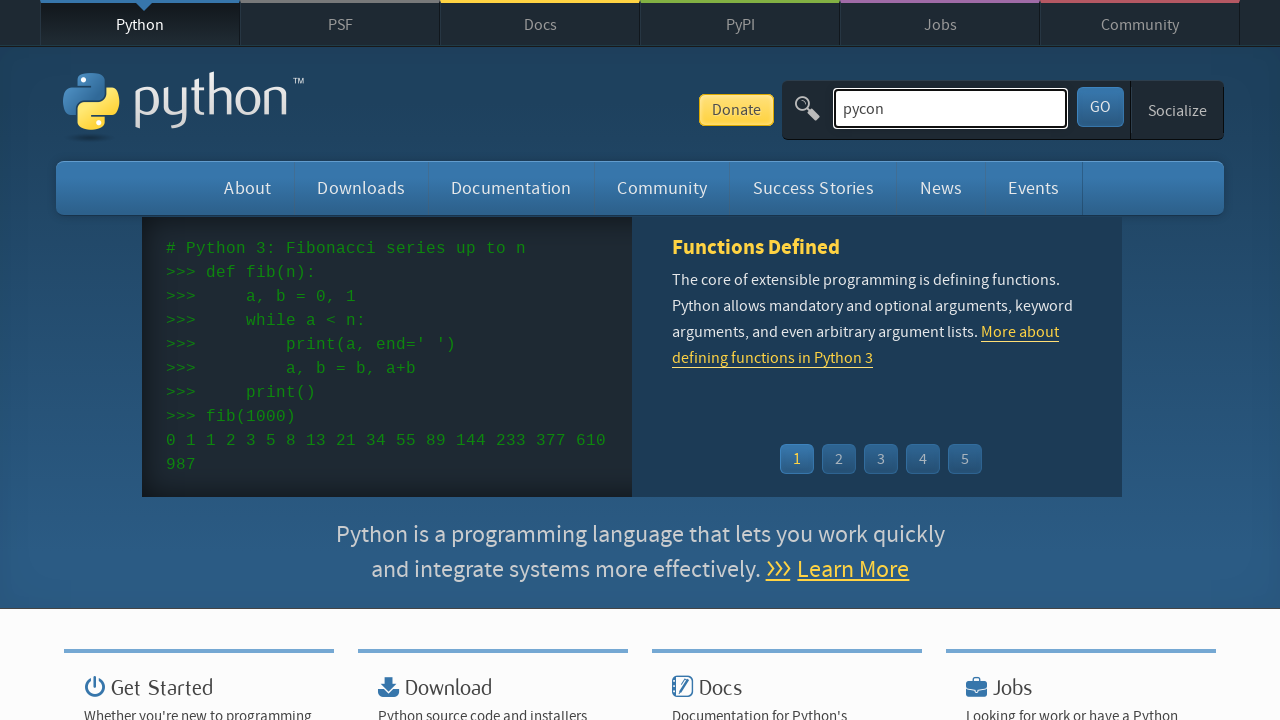

Pressed Enter to submit search query on input[name='q']
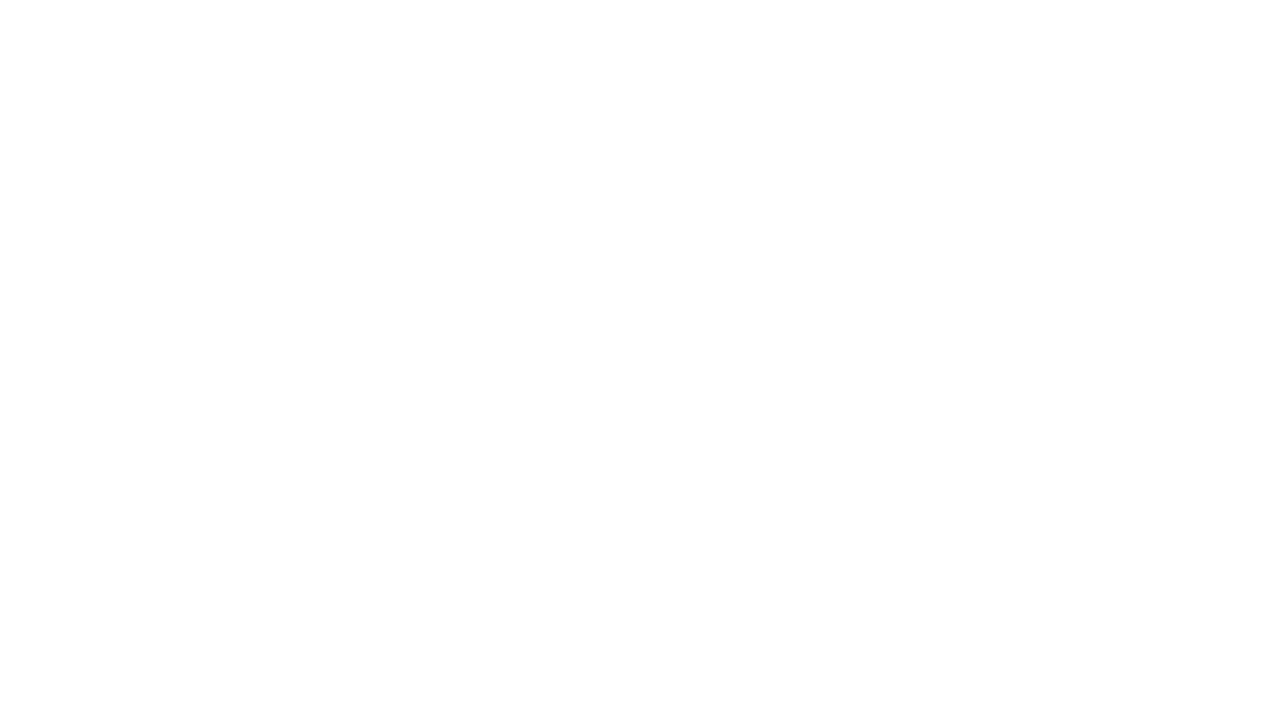

Waited for page to load with network idle state
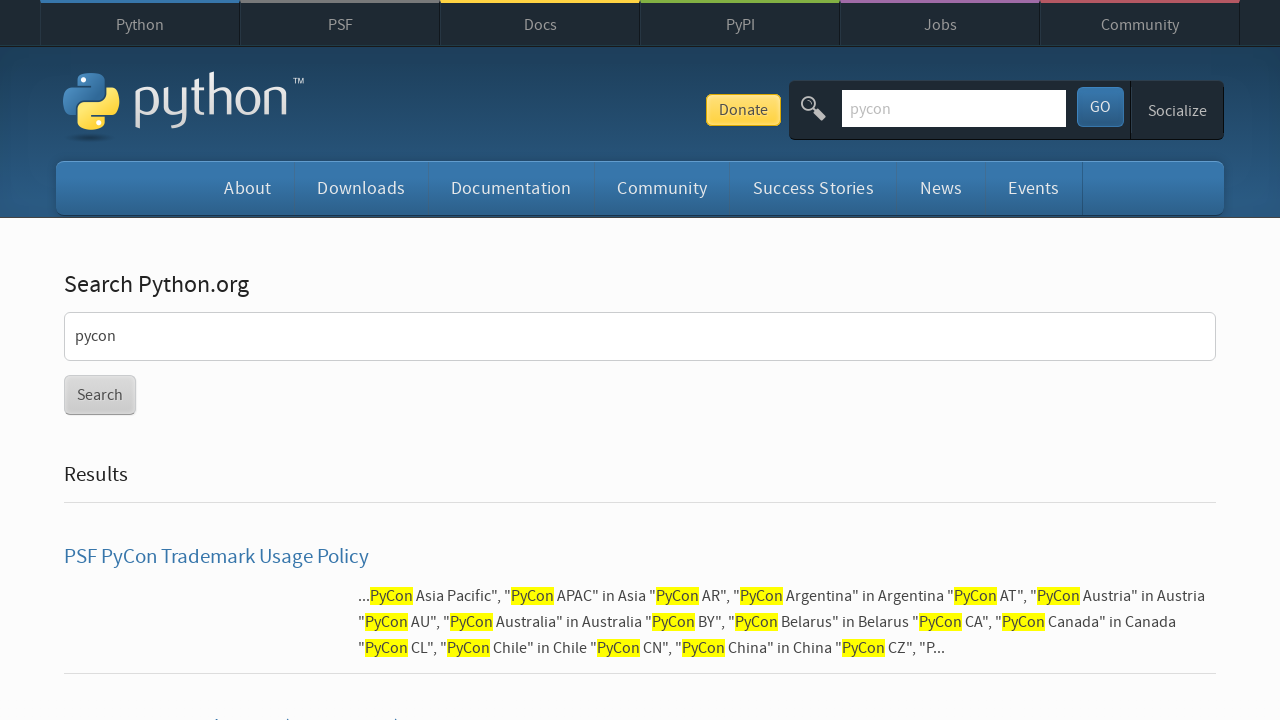

Verified search results are displayed (no 'No results found' message)
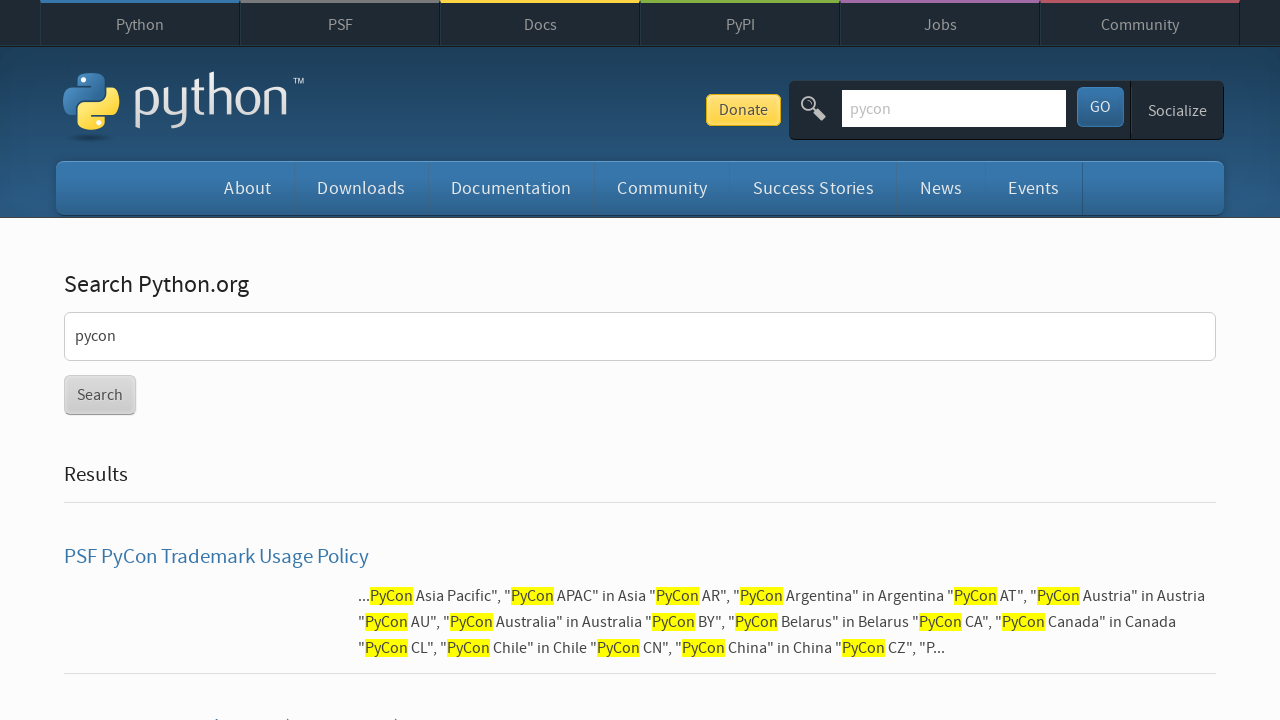

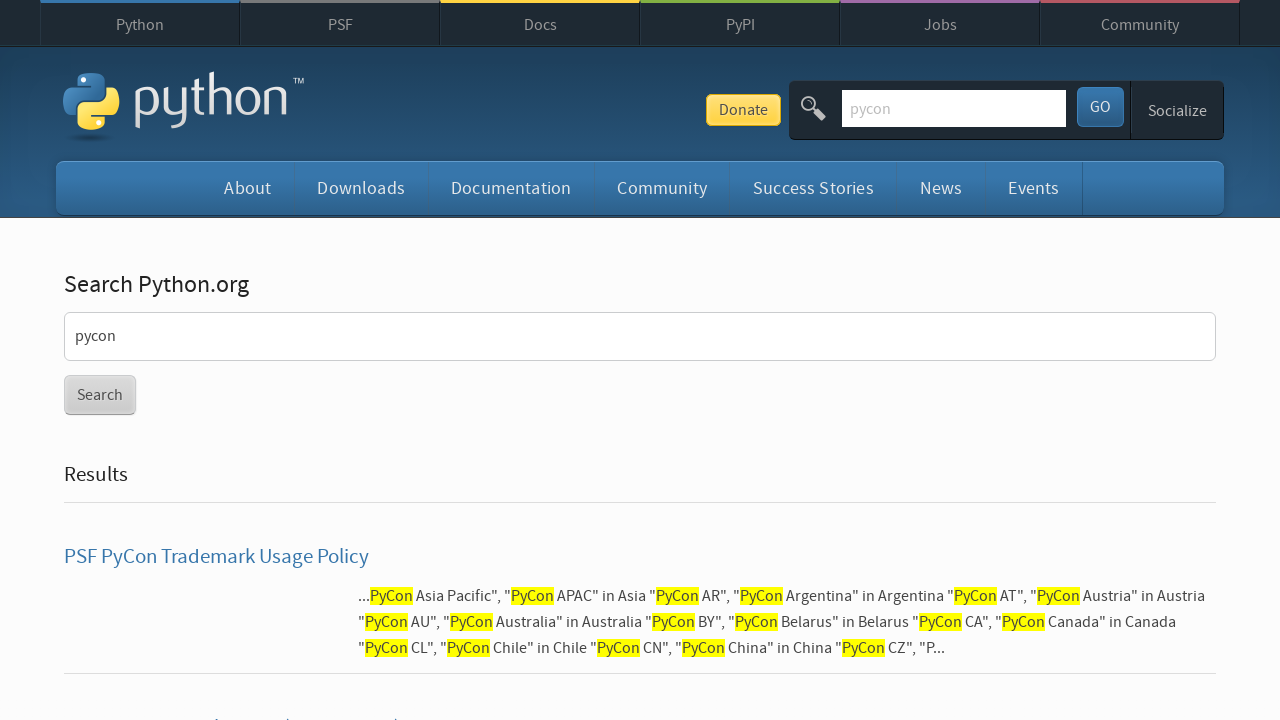